Tests demo page by verifying elements, typing into textarea, and verifying text color changes after button click

Starting URL: https://seleniumbase.io/demo_page

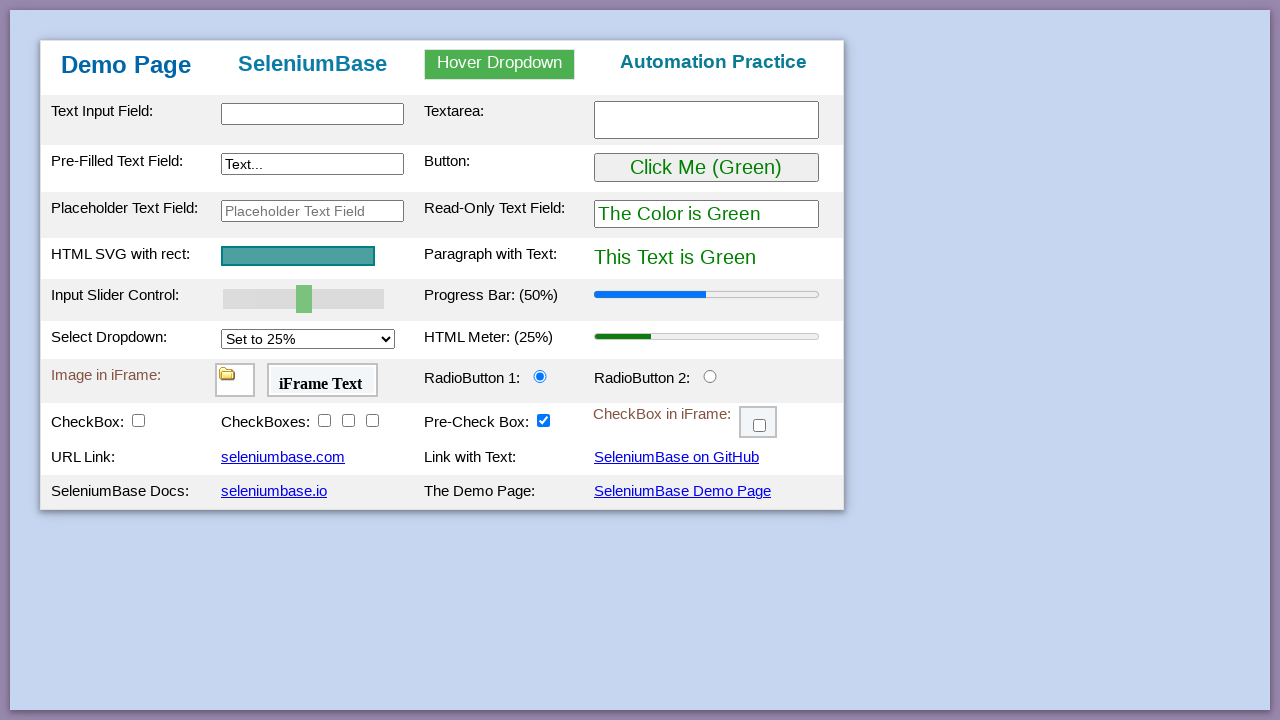

Waited for input element with id 'myTextInput' to be visible
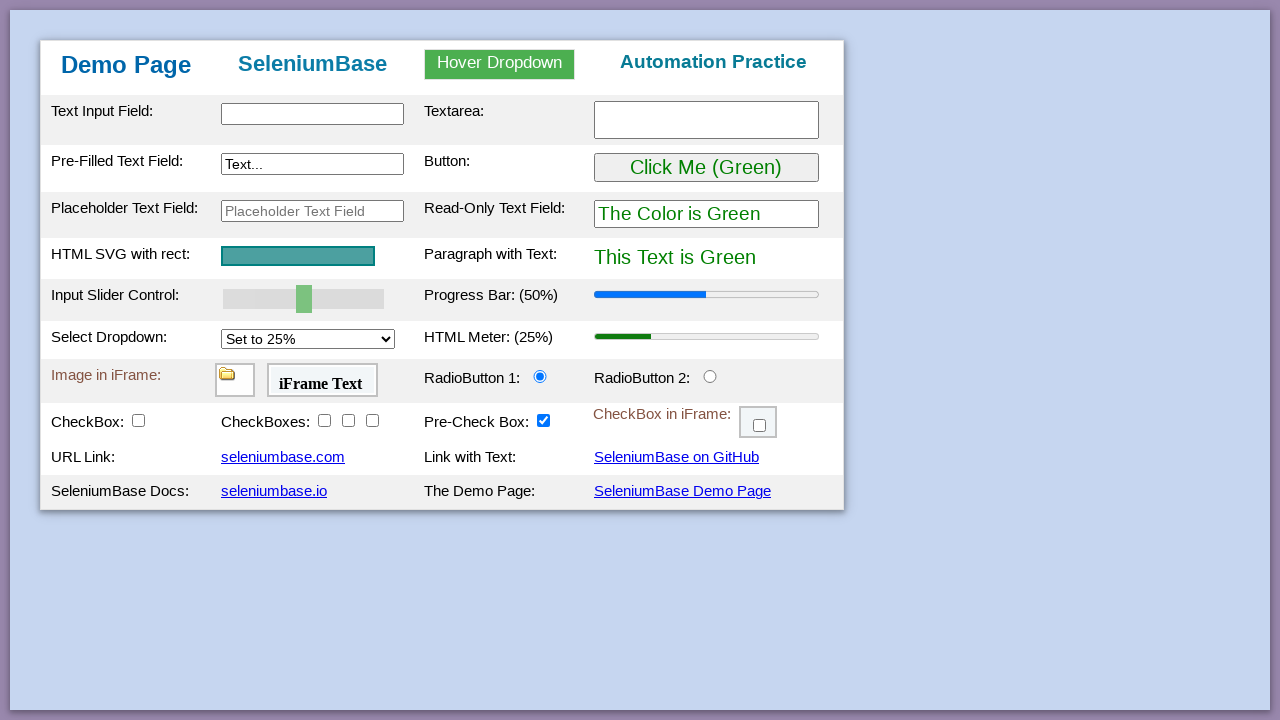

Filled textarea with 'Automated' on #myTextarea
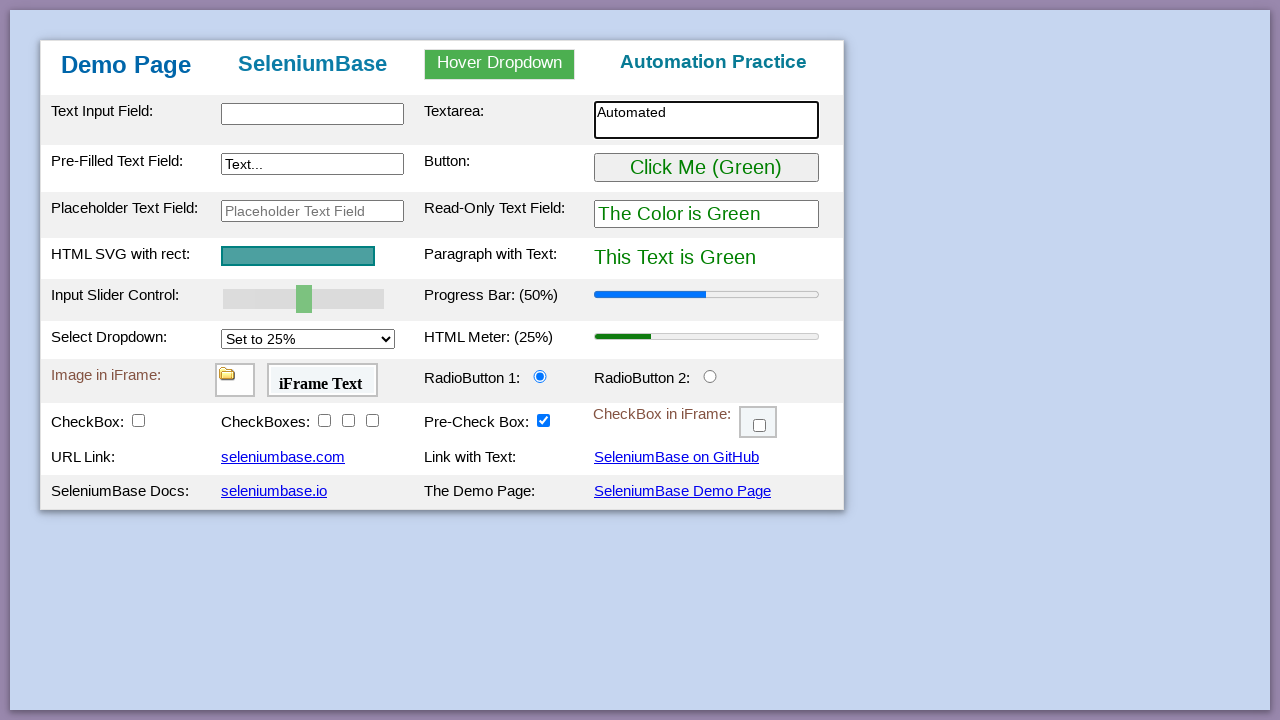

Verified that text element contains 'This Text is Green'
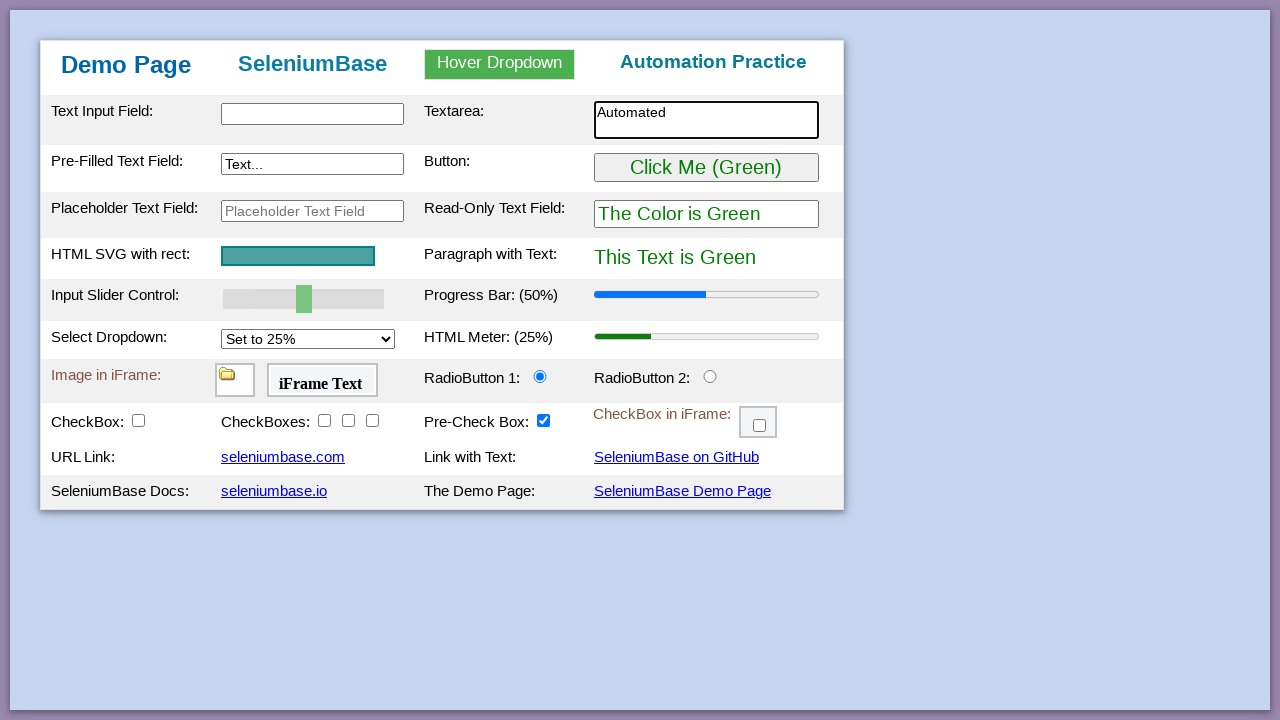

Clicked the button with id 'myButton' at (706, 168) on #myButton
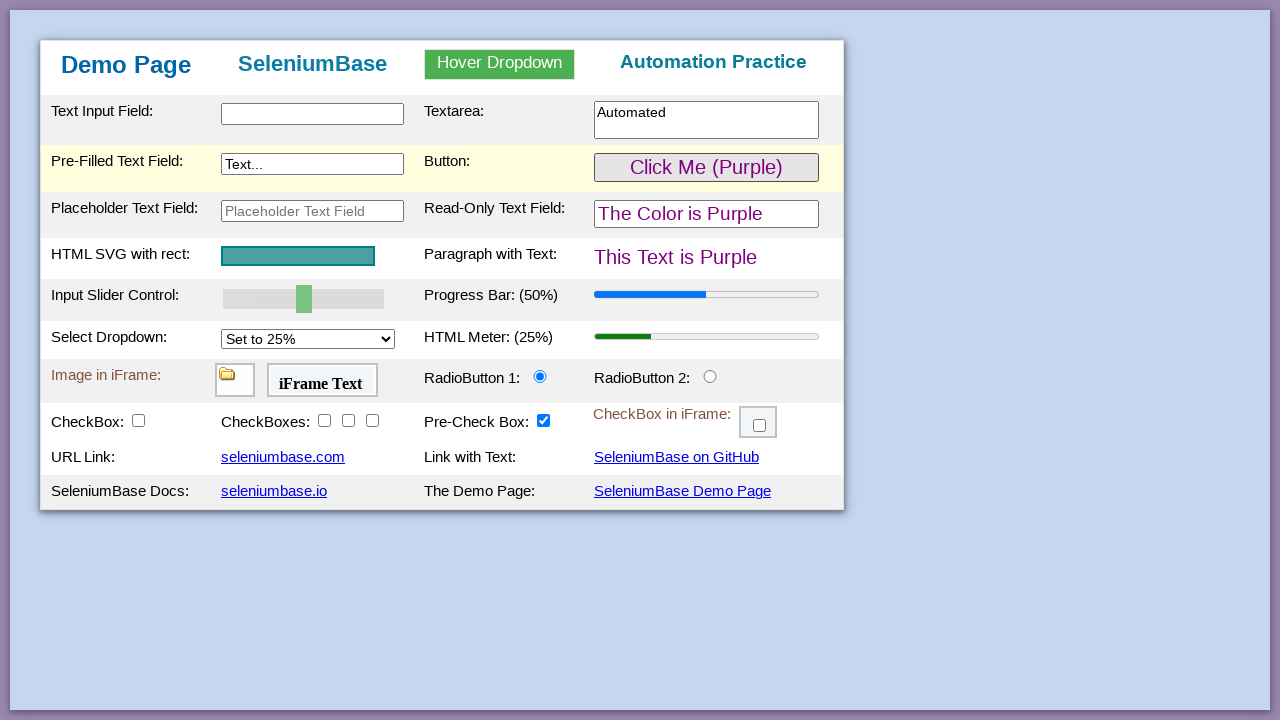

Verified that text element changed to 'This Text is Purple'
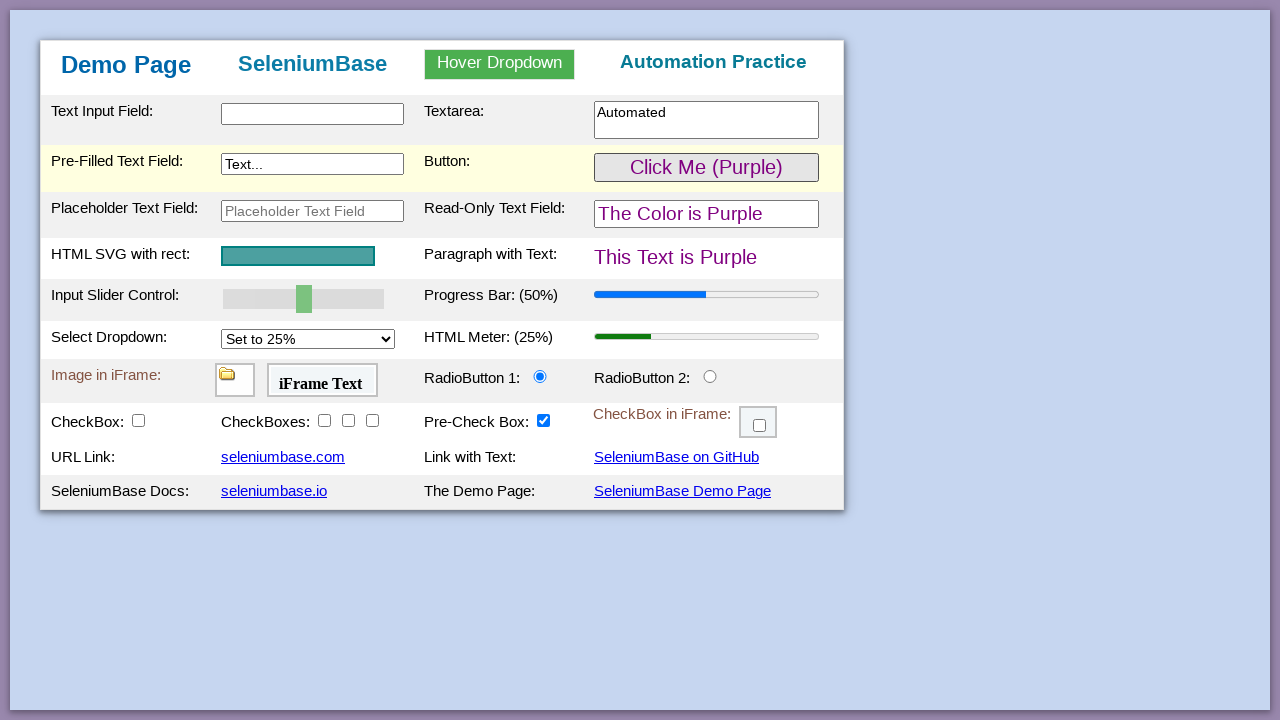

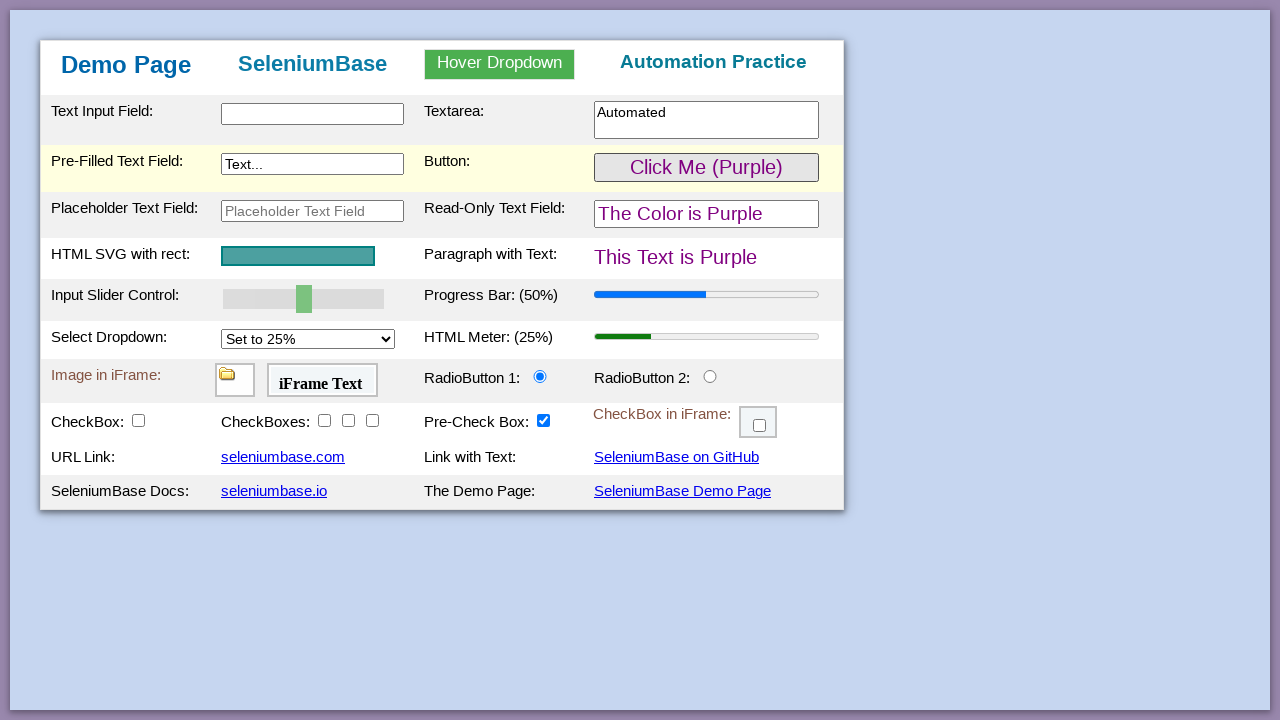